Tests a practice form by filling in personal information fields (name, email, password), checking a checkbox, selecting a radio button, choosing from a dropdown, and interacting with a date picker.

Starting URL: https://rahulshettyacademy.com/angularpractice/

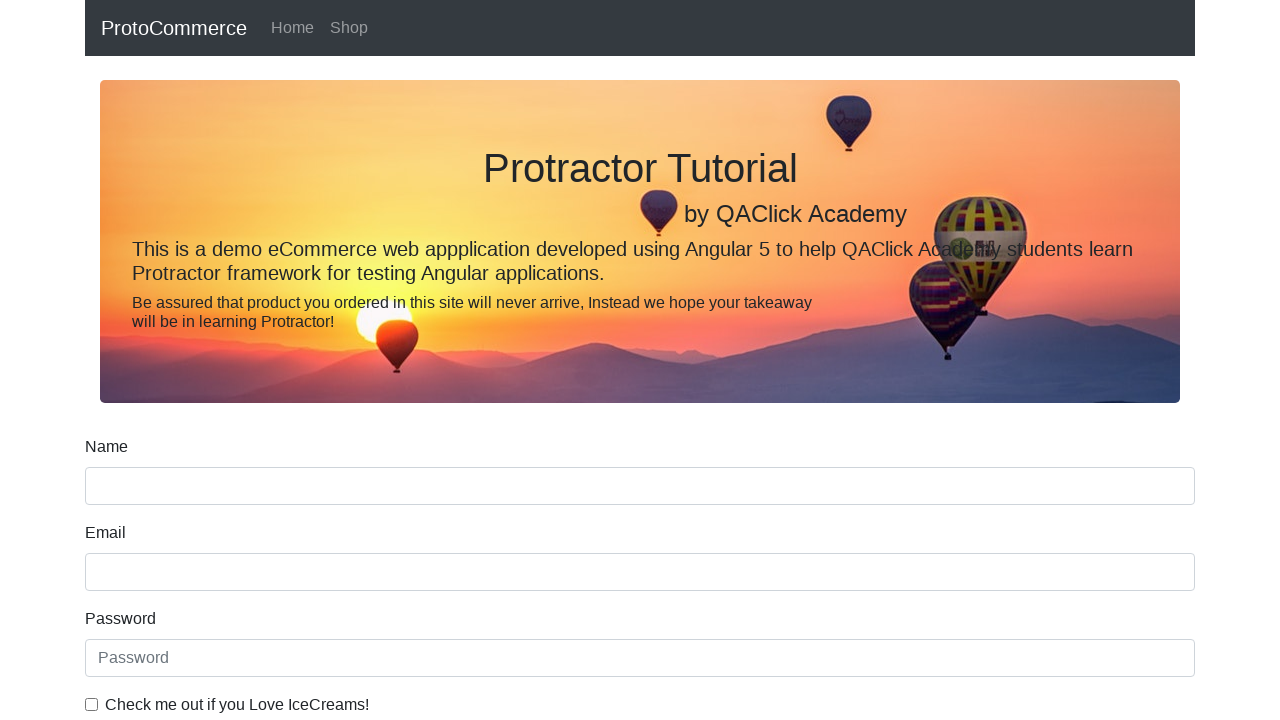

Filled name field with 'Rohit' on div.form-group input[name='name']
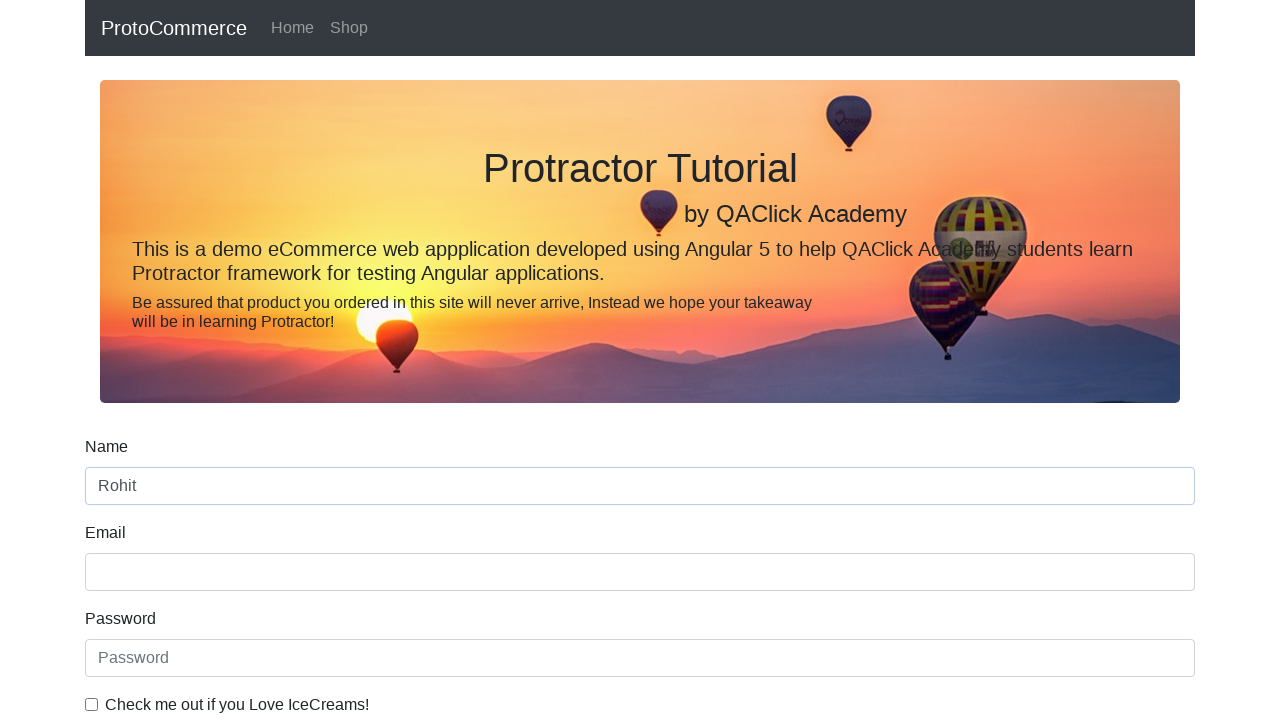

Filled email field with 'rohitpatil10080@gmail.com' on input[name='email']
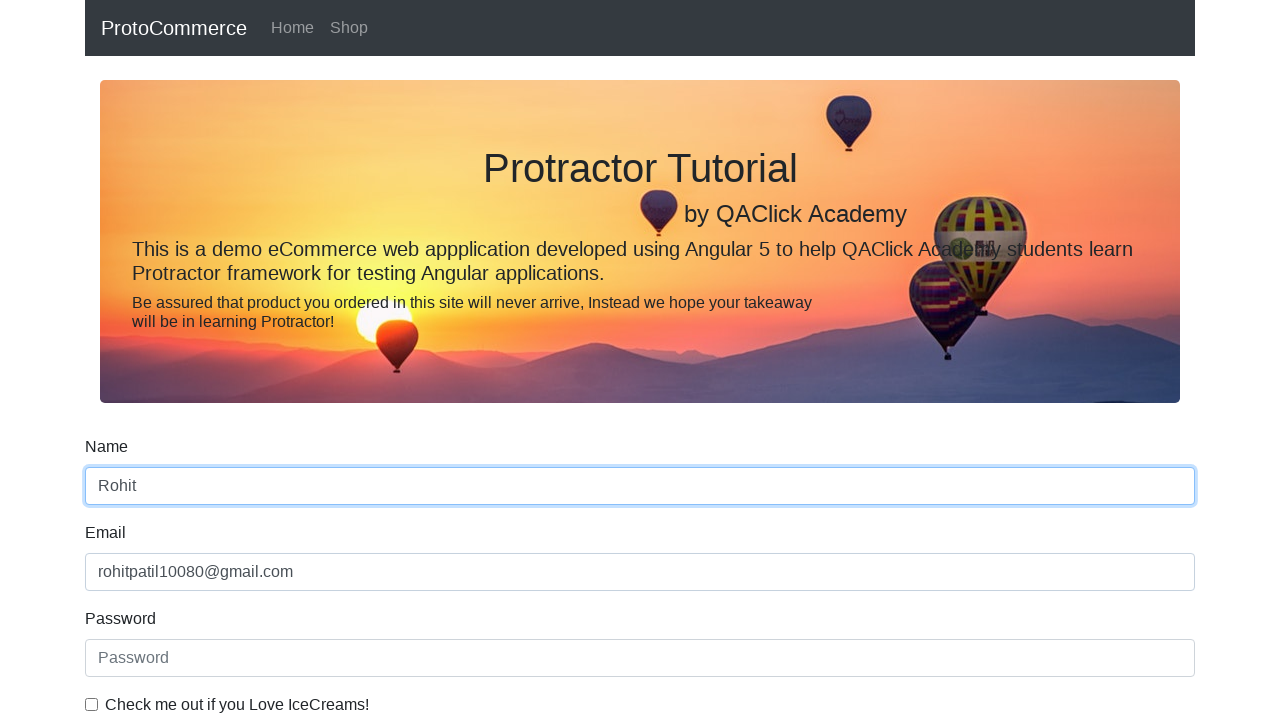

Filled password field with 'Admin123' on input#exampleInputPassword1
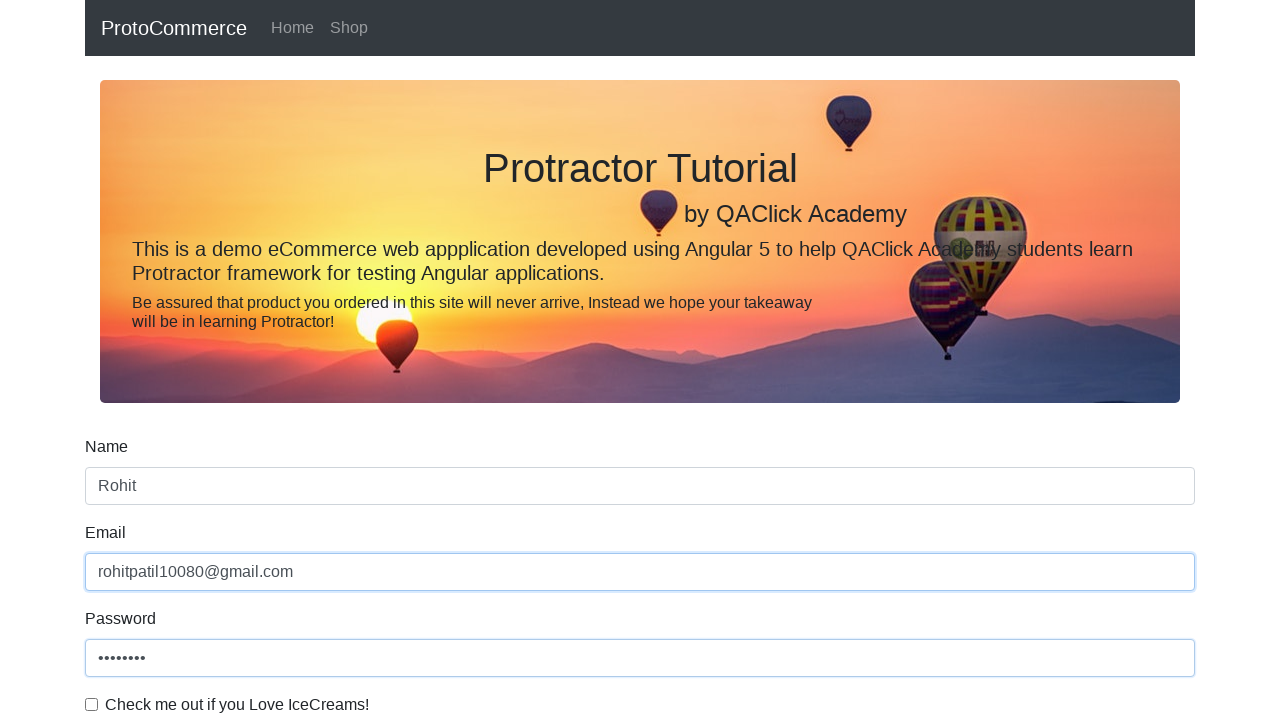

Checked the terms and conditions checkbox at (92, 704) on input#exampleCheck1
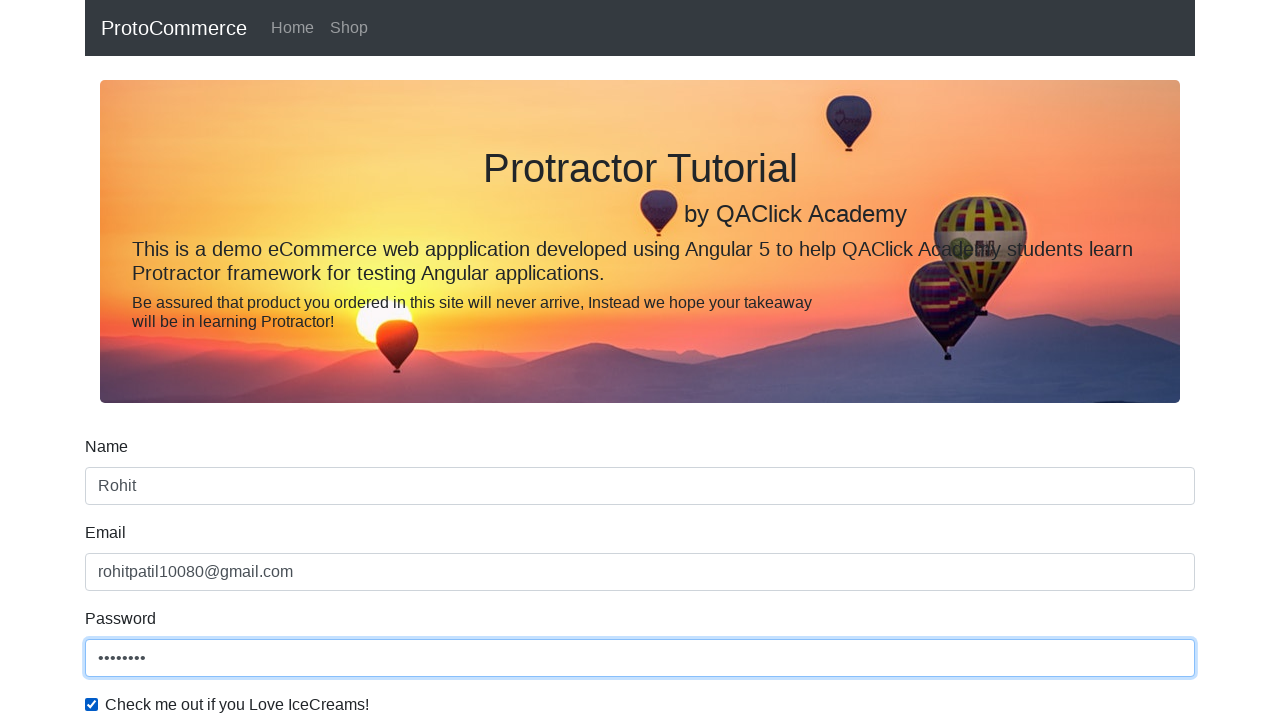

Selected female radio button for gender at (326, 360) on #inlineRadio2
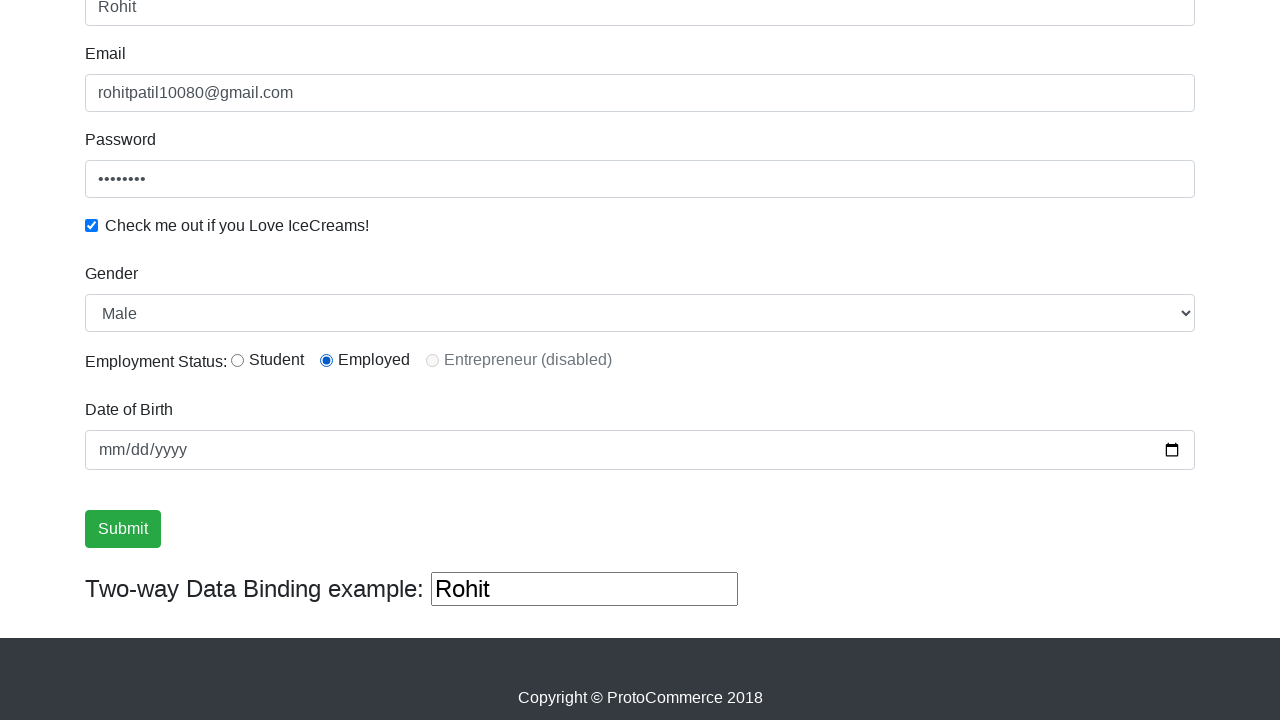

Selected 'Female' from gender dropdown on #exampleFormControlSelect1
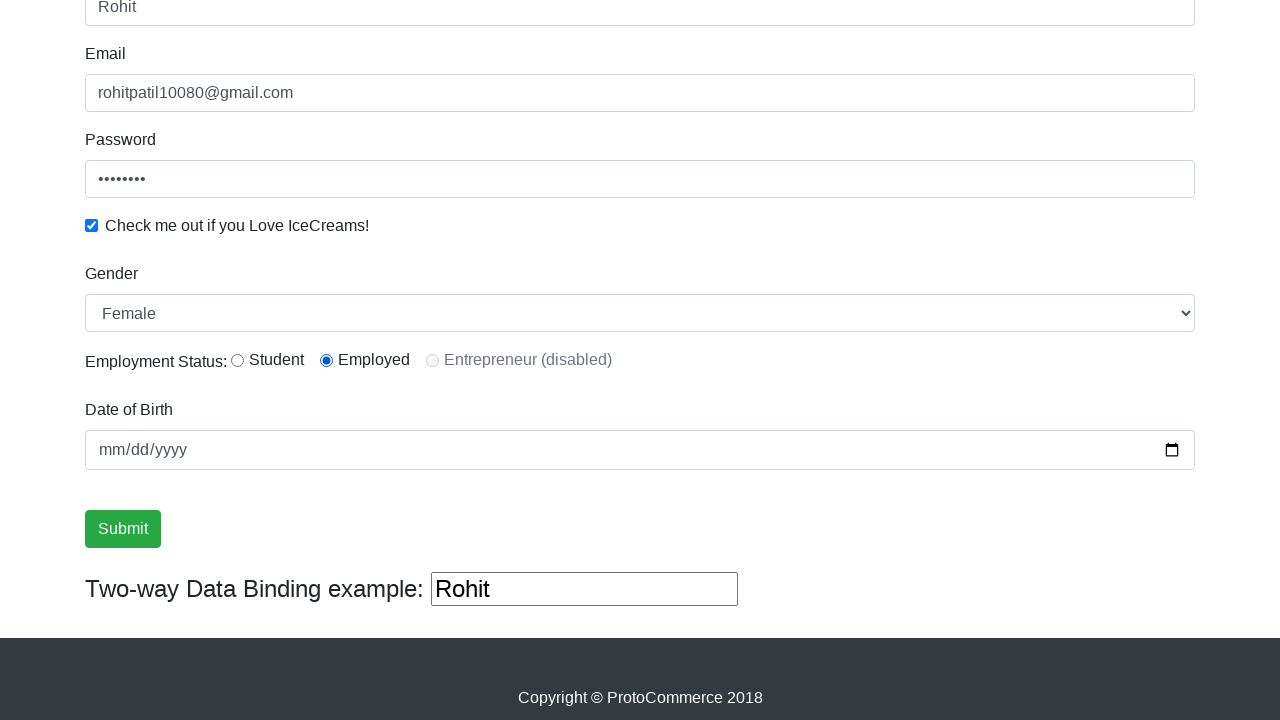

Clicked on the date picker input field at (640, 450) on input[name='bday']
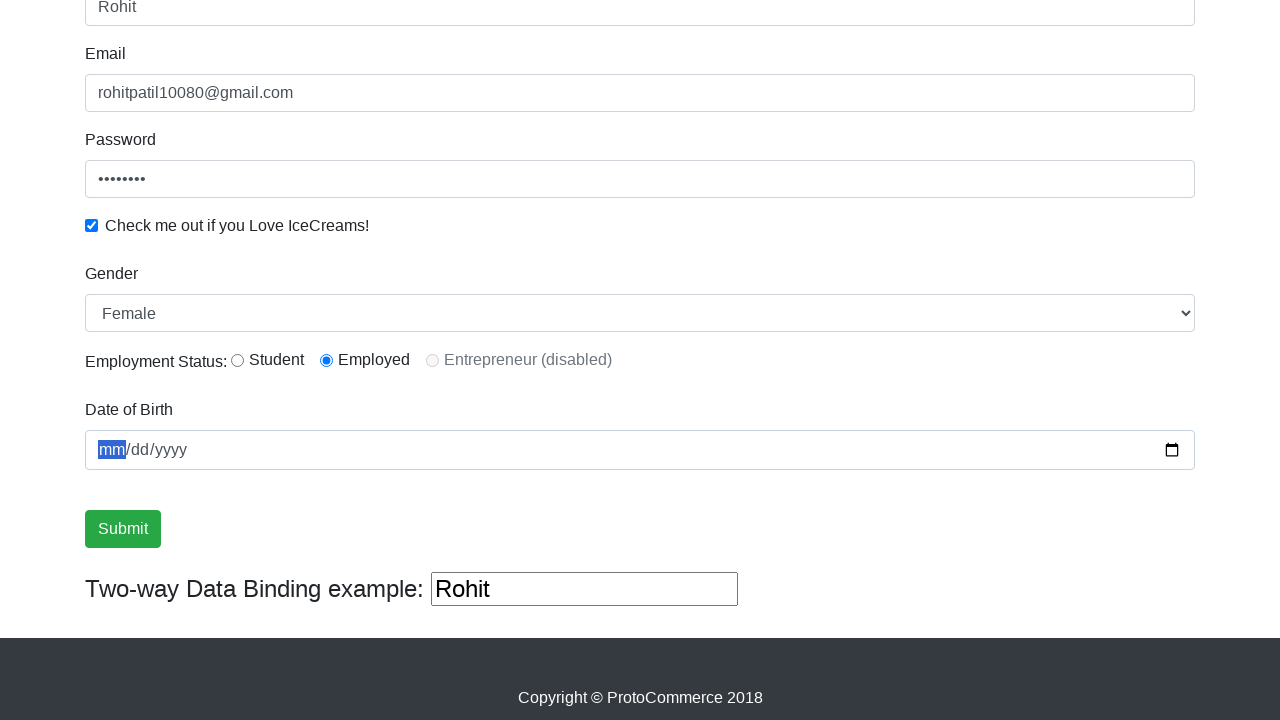

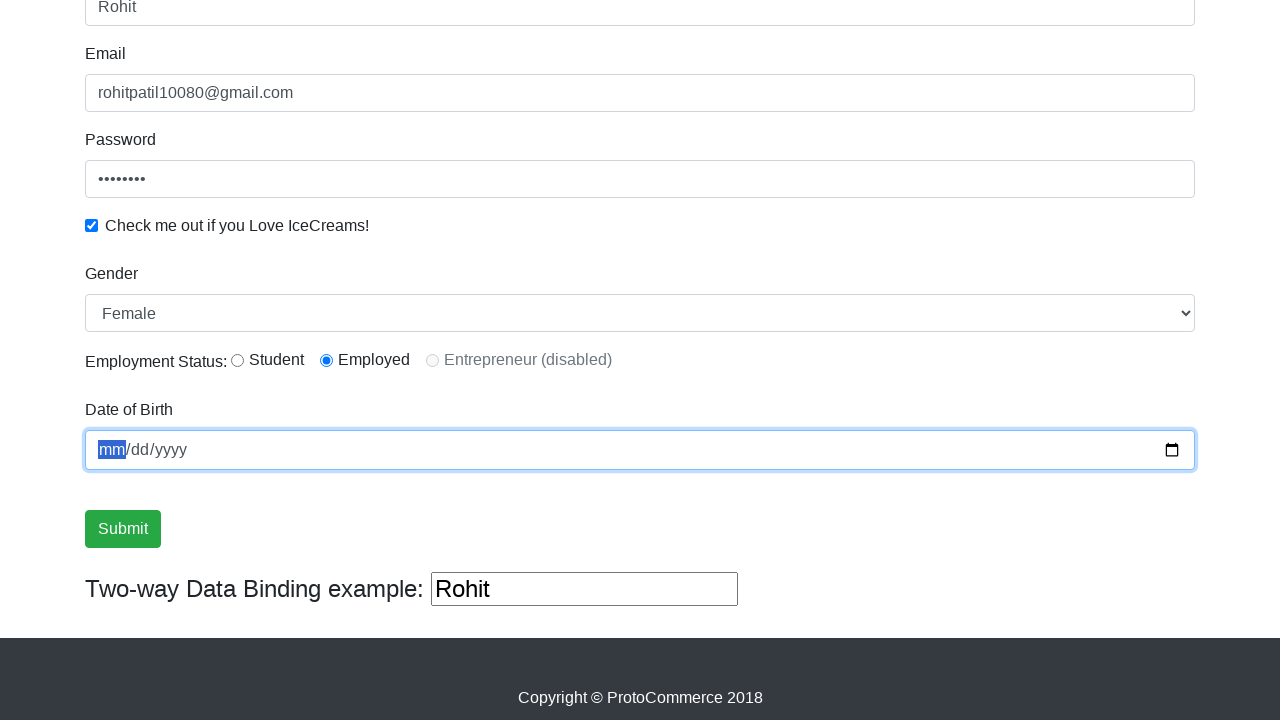